Tests JavaScript prompt dialog by entering text and accepting it

Starting URL: https://the-internet.herokuapp.com/javascript_alerts

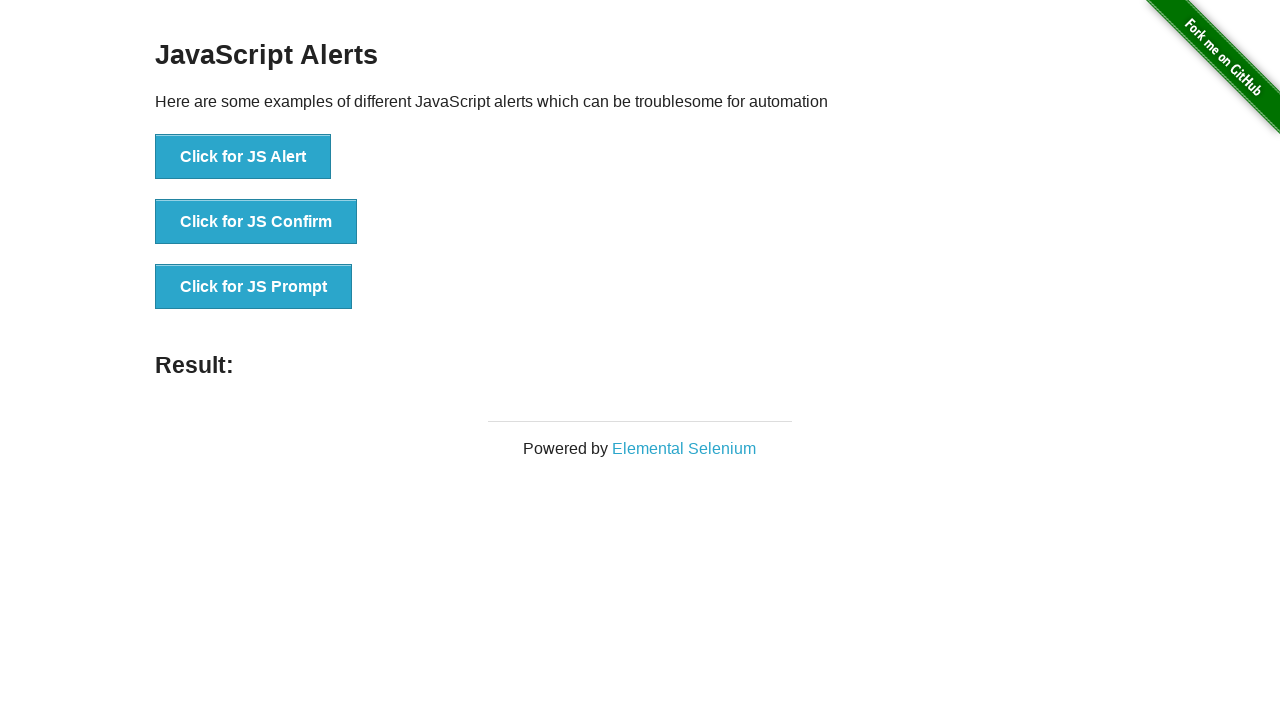

Set up dialog handler to accept prompt with text 'i accept'
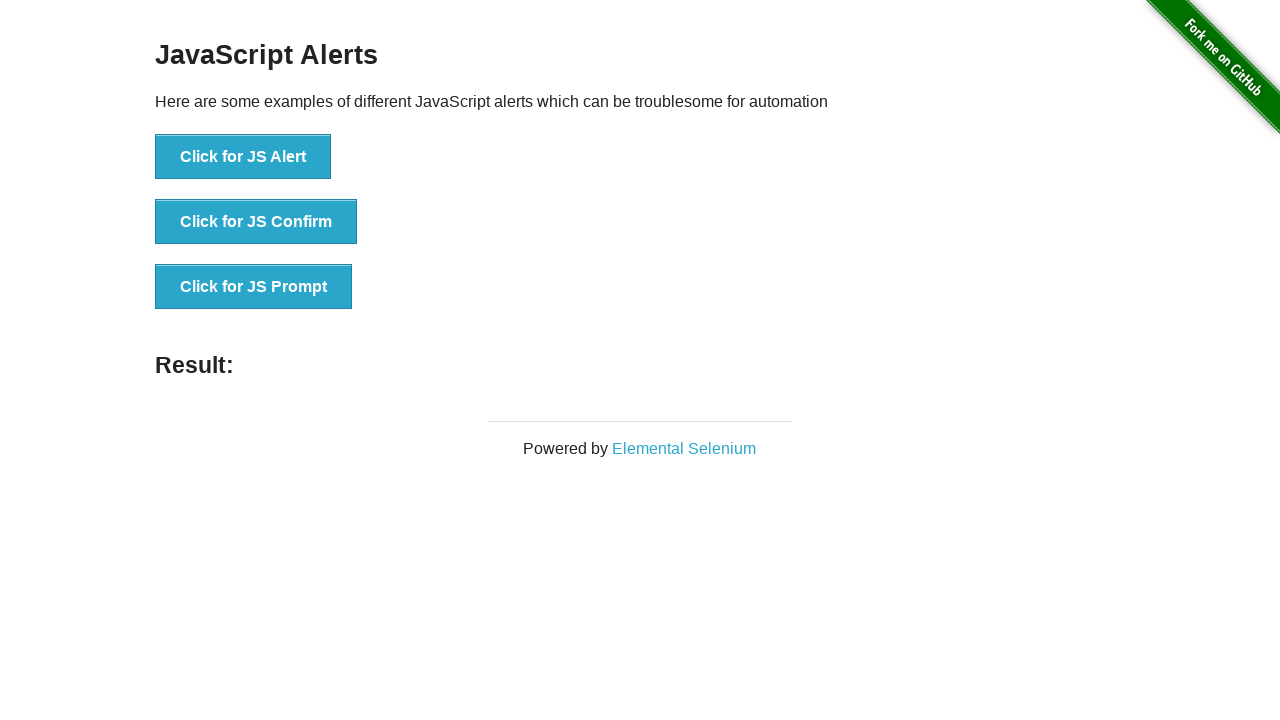

Clicked 'Click for JS Prompt' button to trigger JavaScript prompt dialog at (254, 287) on xpath=//button[normalize-space()='Click for JS Prompt']
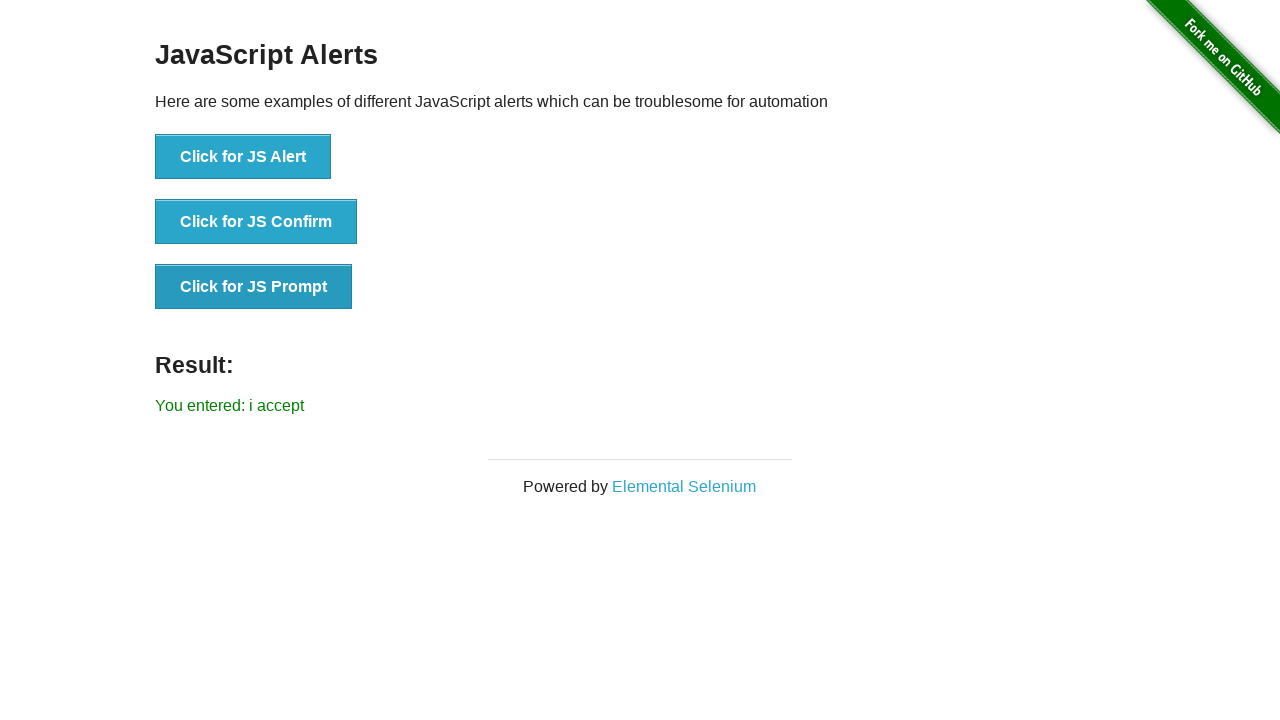

Located result element displaying prompt response
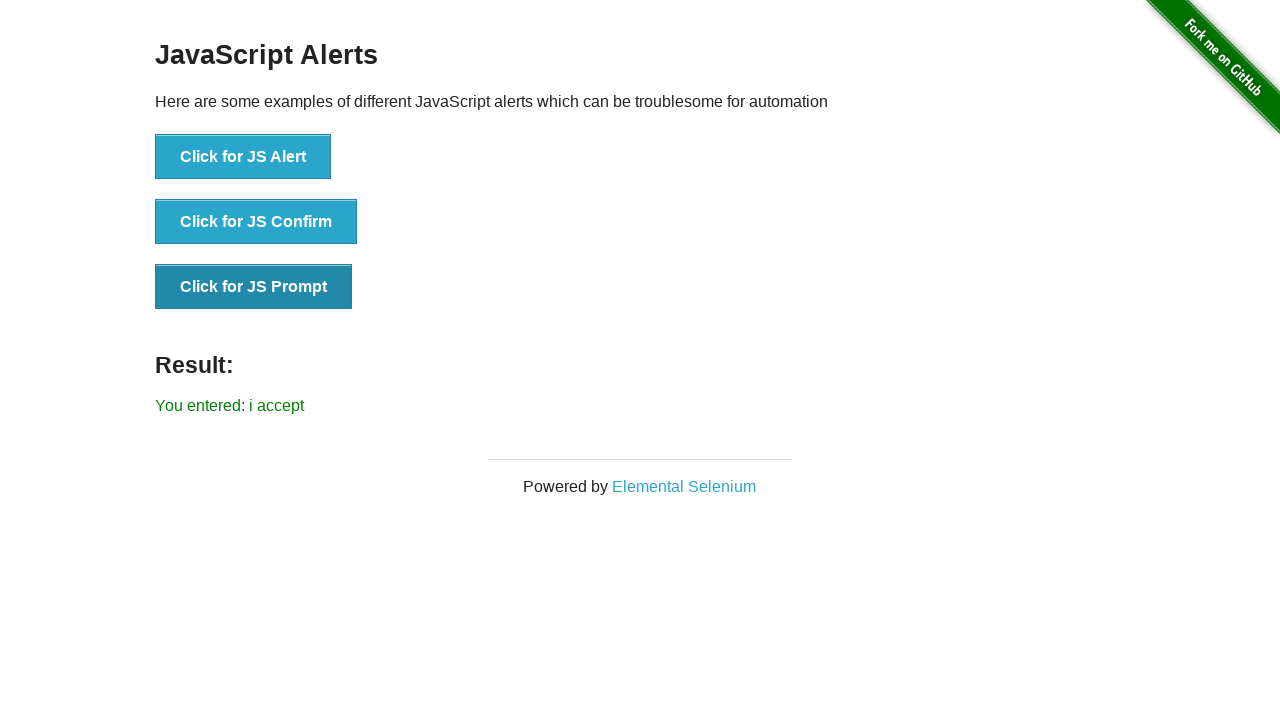

Verified that result text shows 'You entered: i accept'
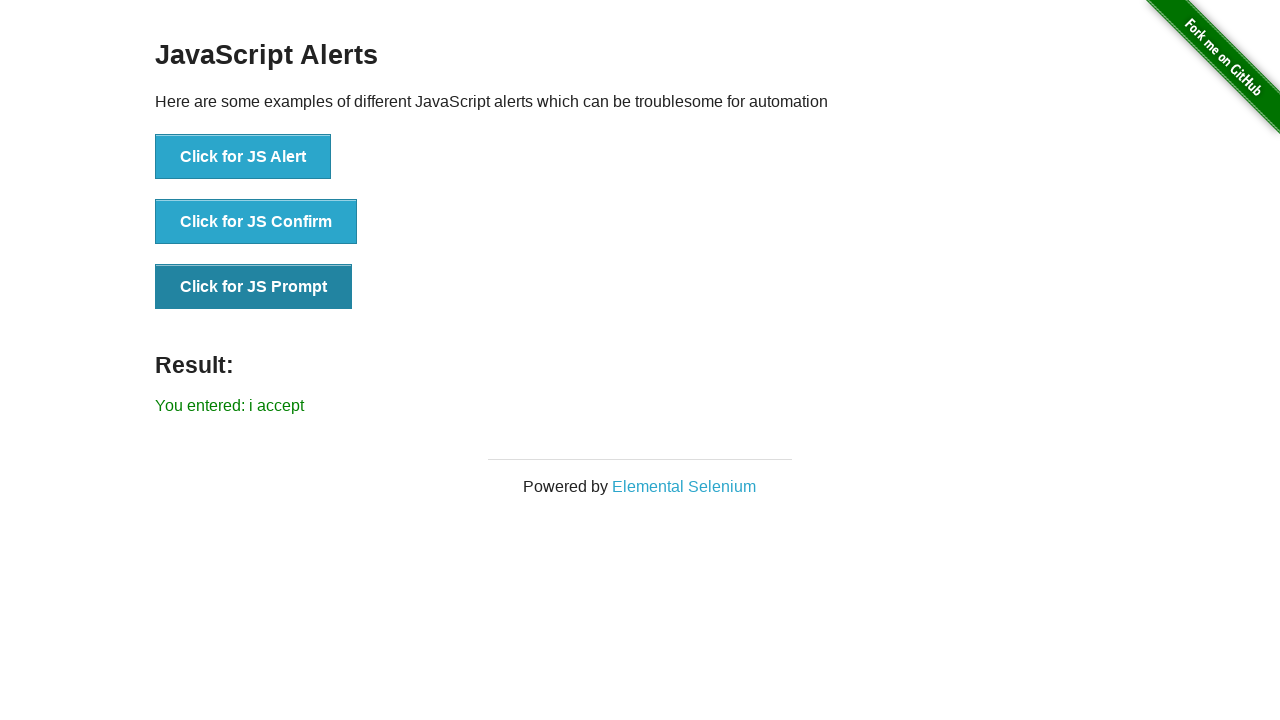

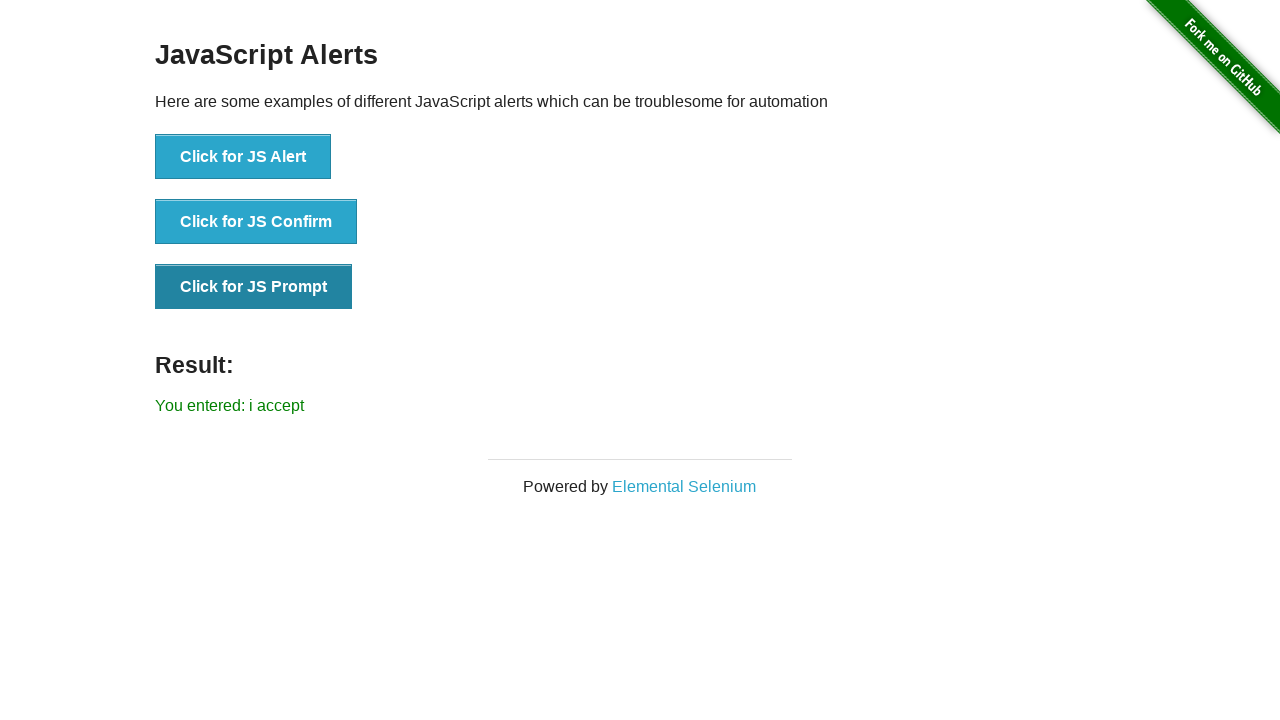